Tests the percentage calculator on calculator.net by navigating to Math calculators, selecting Percentage Calculator, entering two values (17 and 35), and clicking Calculate to verify the result.

Starting URL: http://www.calculator.net

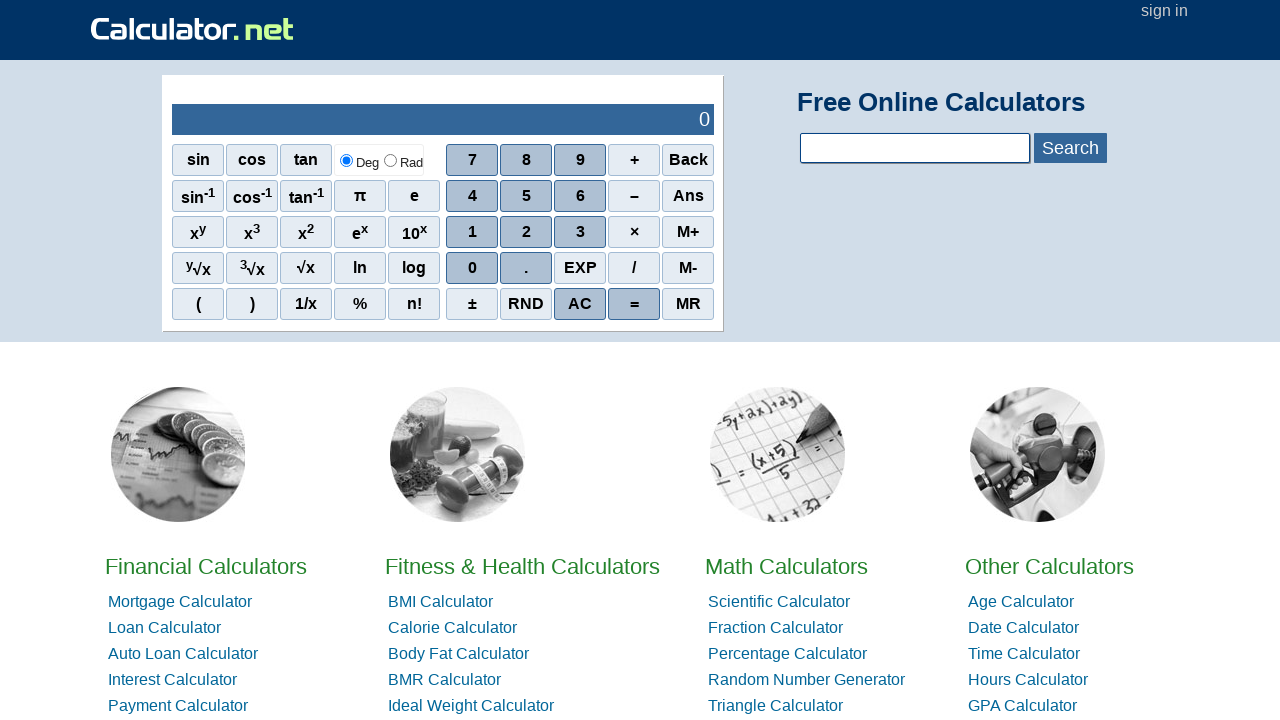

Navigated to calculator.net
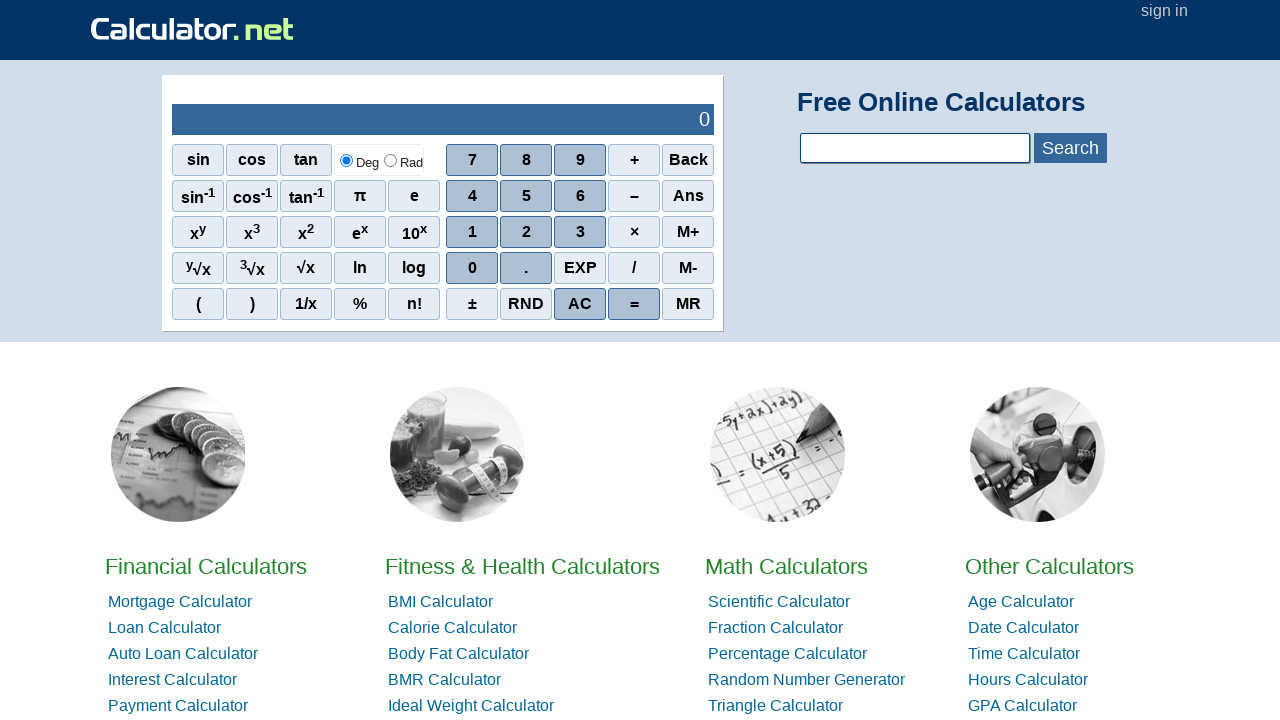

Clicked on Math Calculators link at (786, 566) on xpath=//a[contains(text(),'Math')]
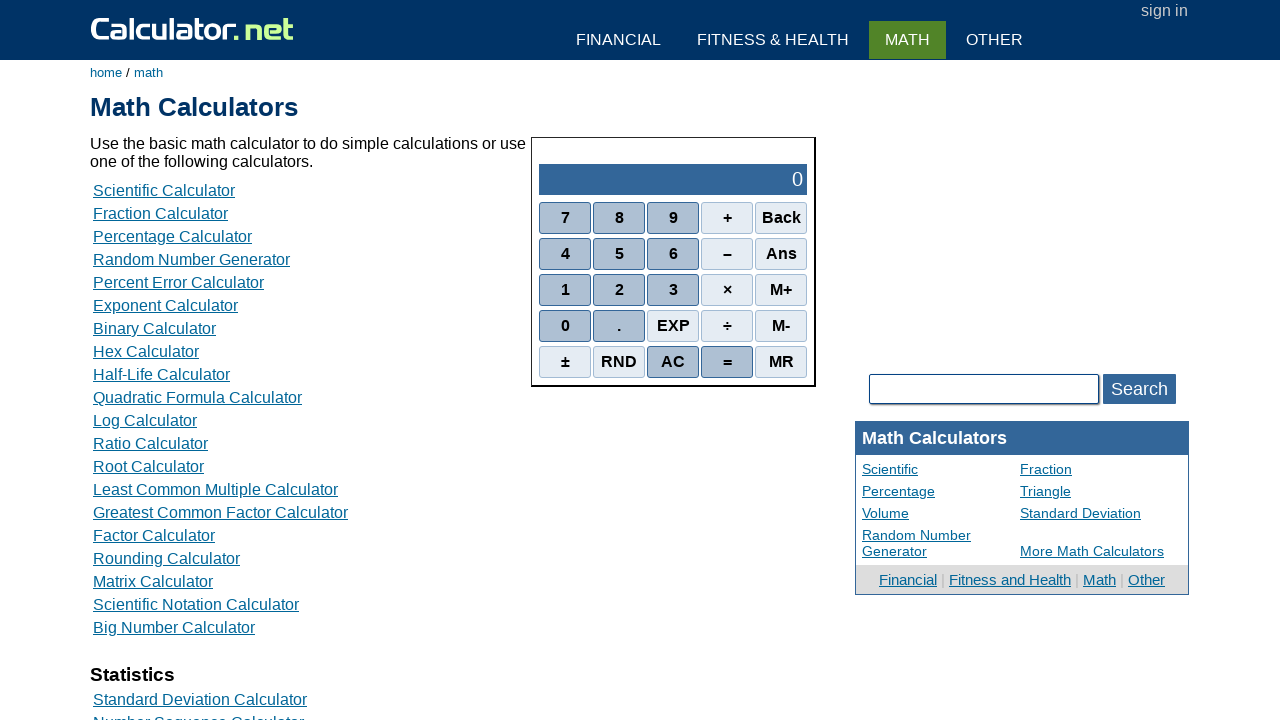

Clicked on Percentage Calculator link at (172, 236) on xpath=//a[contains(text(),'Percentage Calculator')]
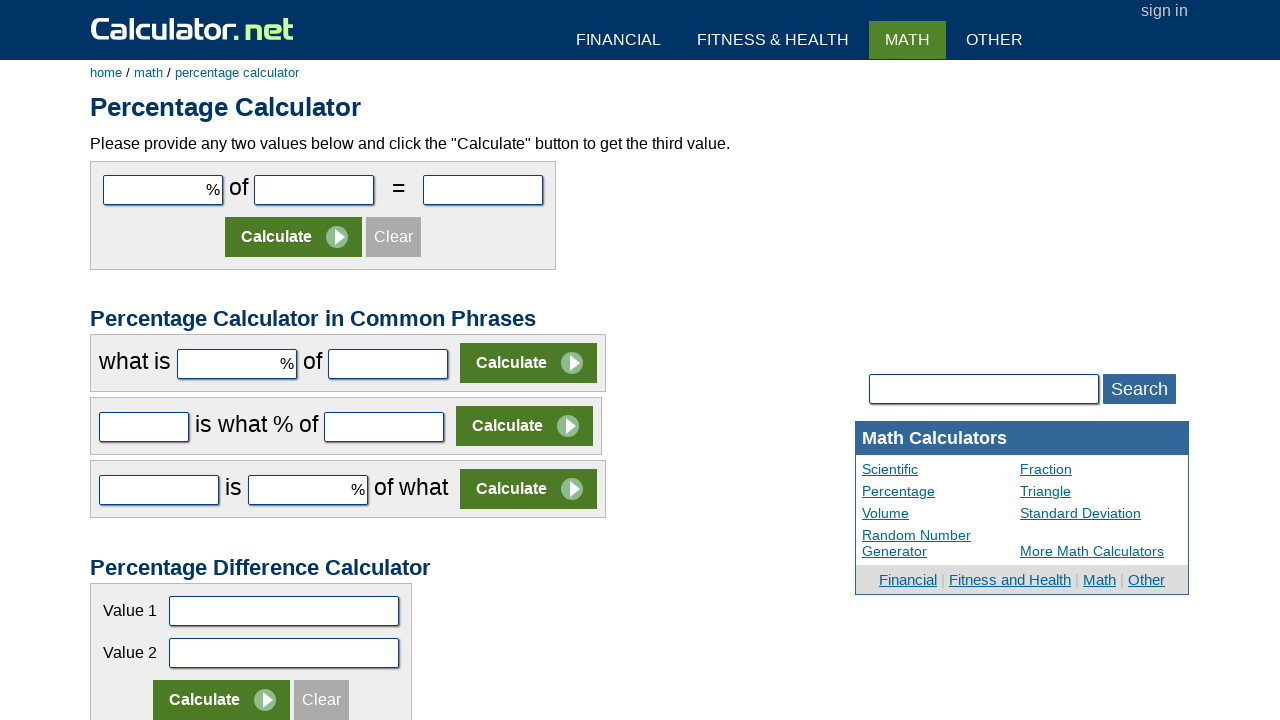

Entered value 17 in the first number field on #cpar1
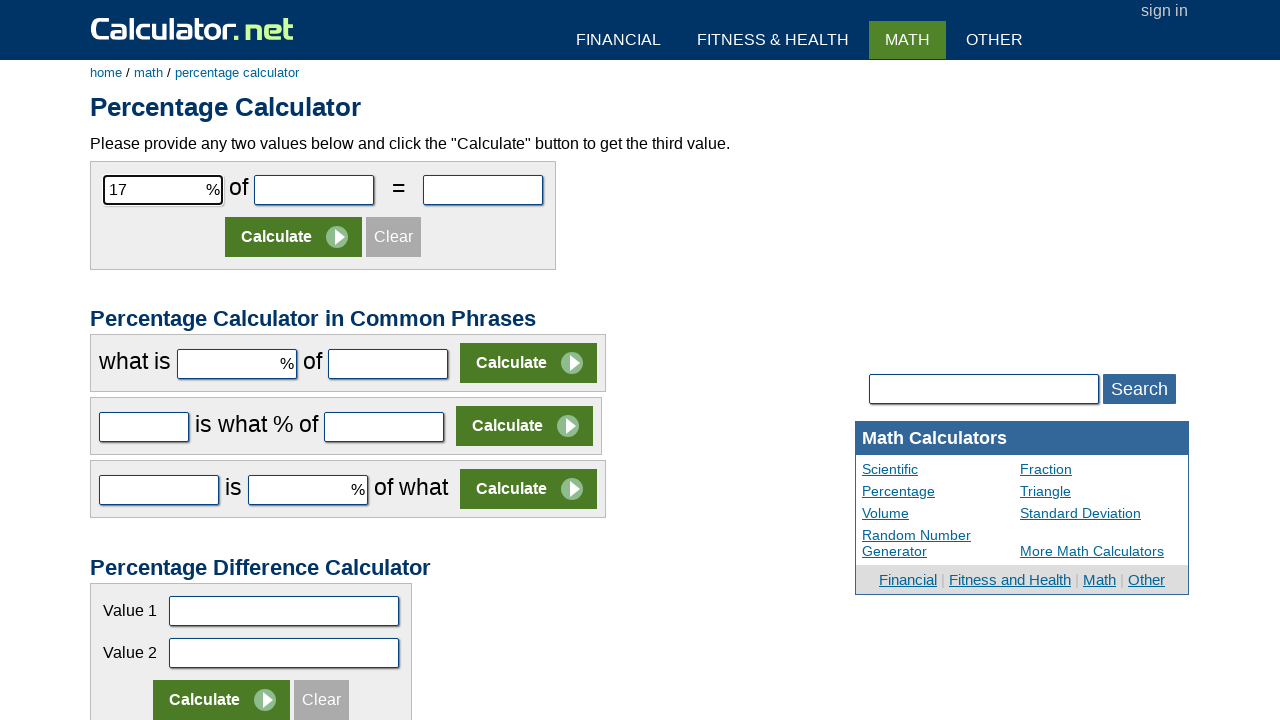

Entered value 35 in the second number field on #cpar2
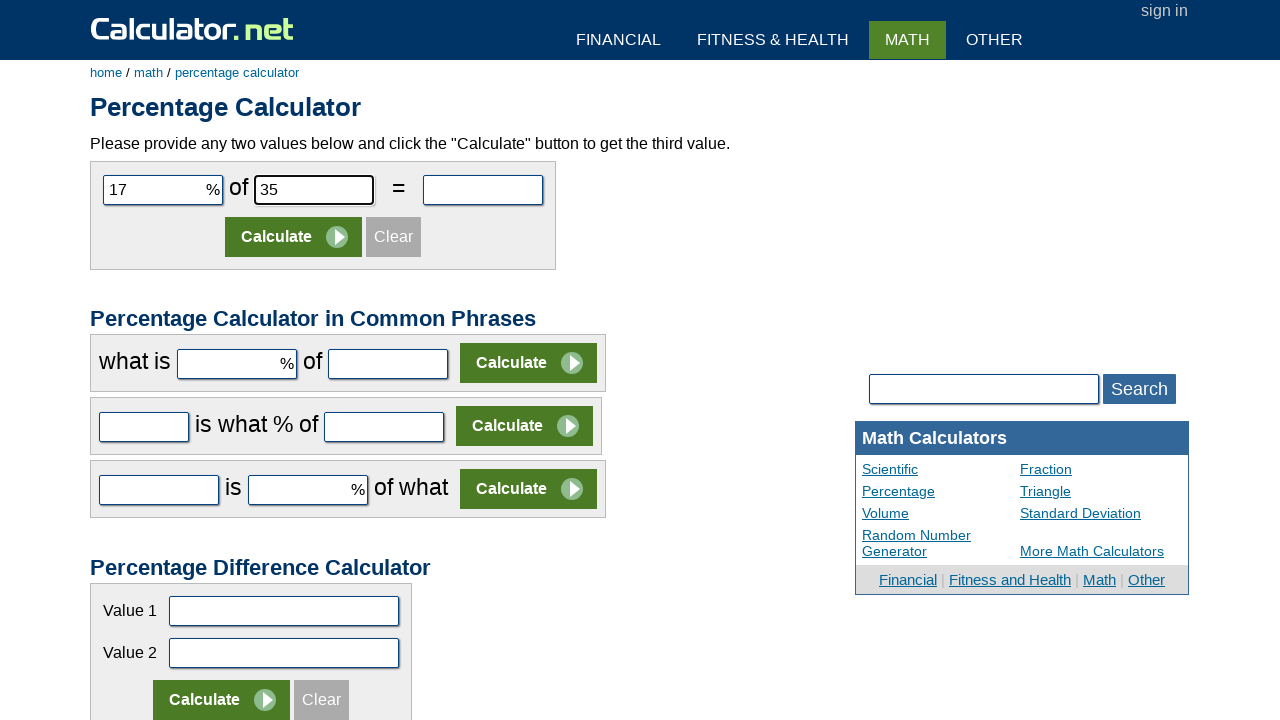

Clicked Calculate button at (294, 237) on (//input[contains(@value,'Calculate')])[1]
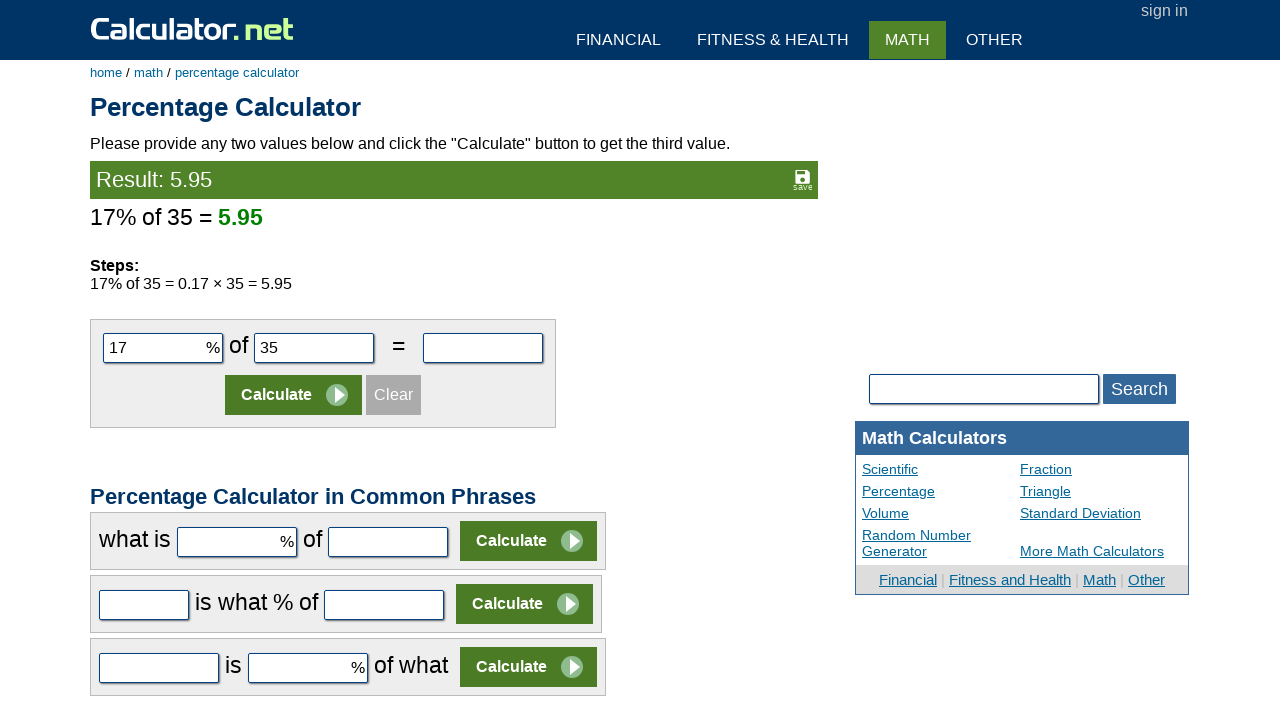

Result appeared on the page
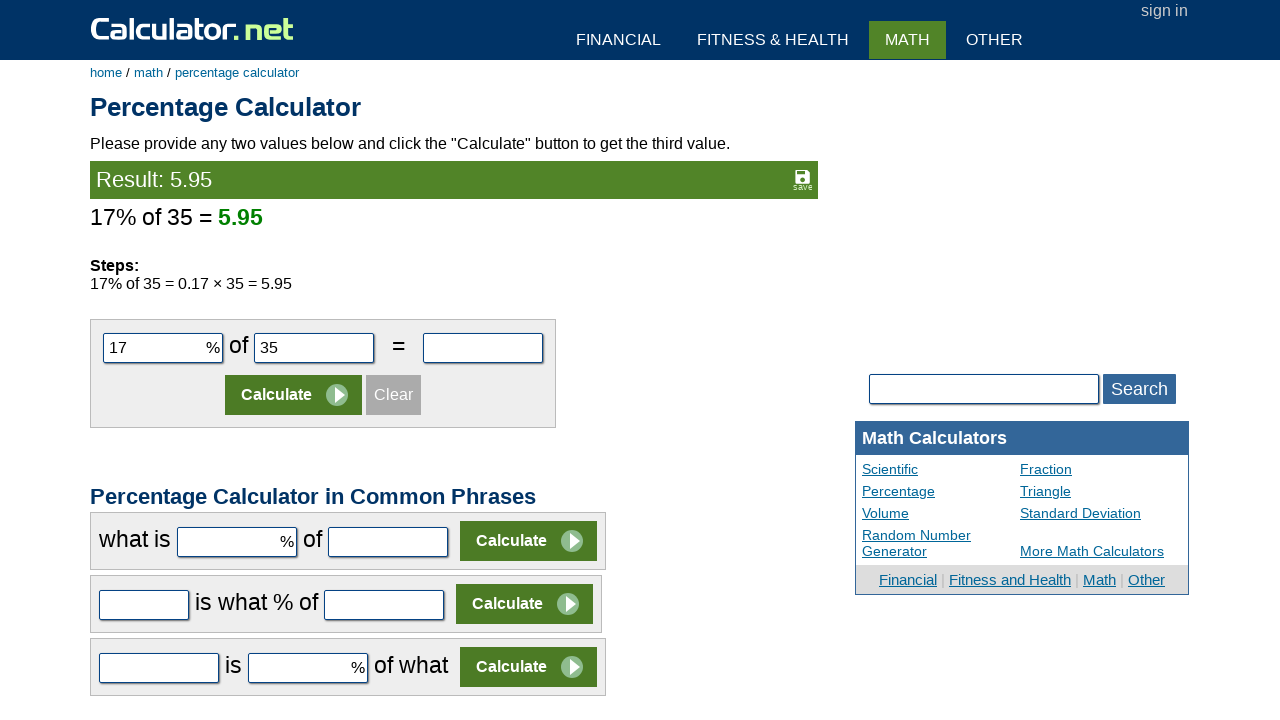

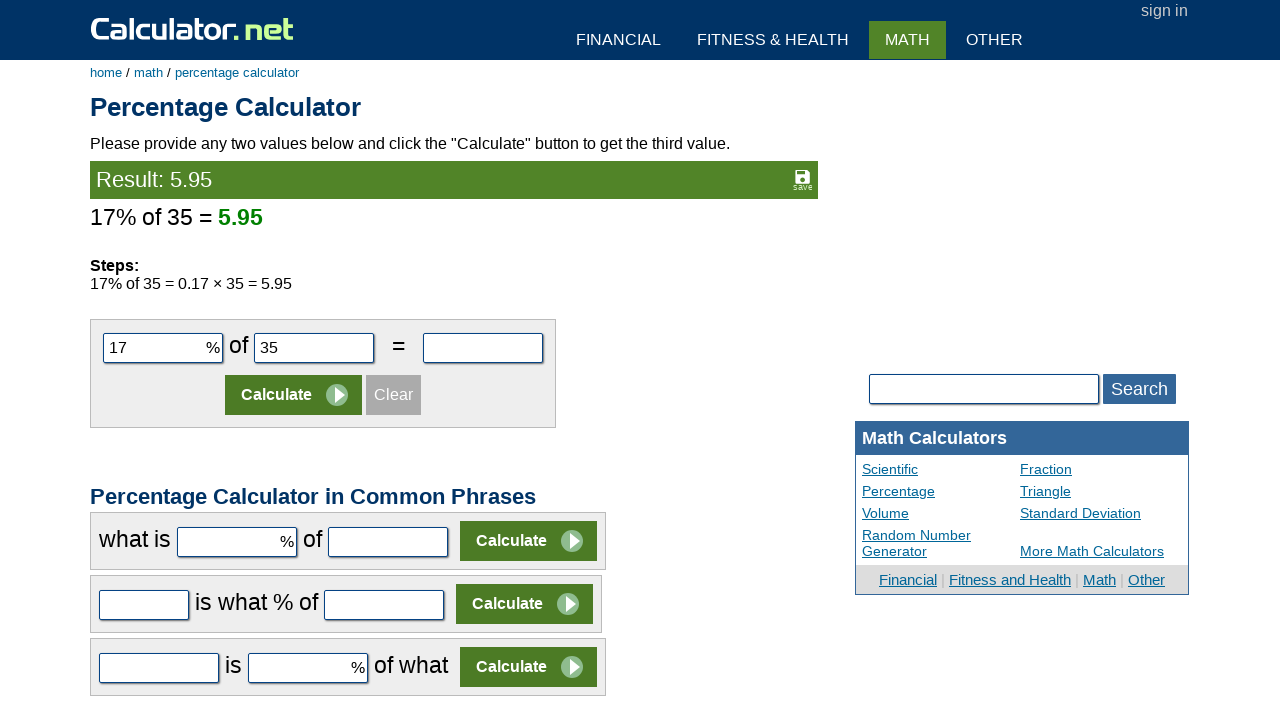